Tests keyboard handling on Pepperfry website by using shift key to capitalize first letter of search term "Table" and then performing a search

Starting URL: https://www.pepperfry.com/

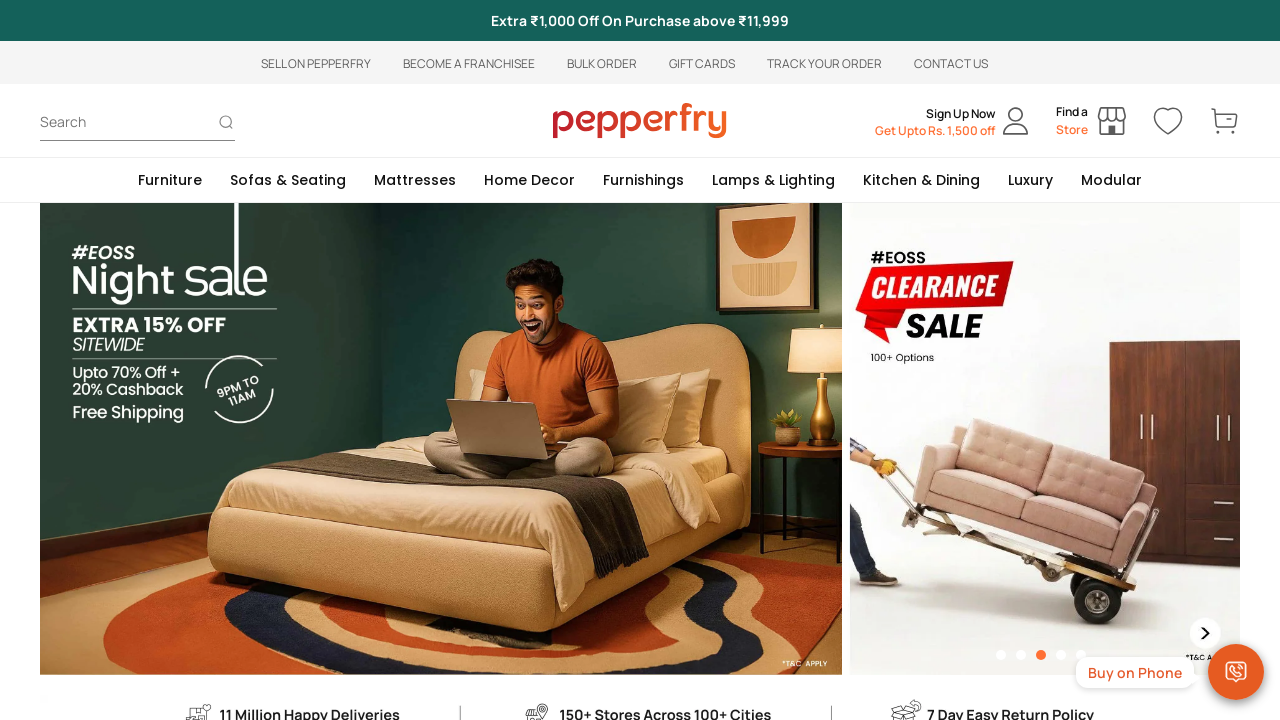

Located search box element
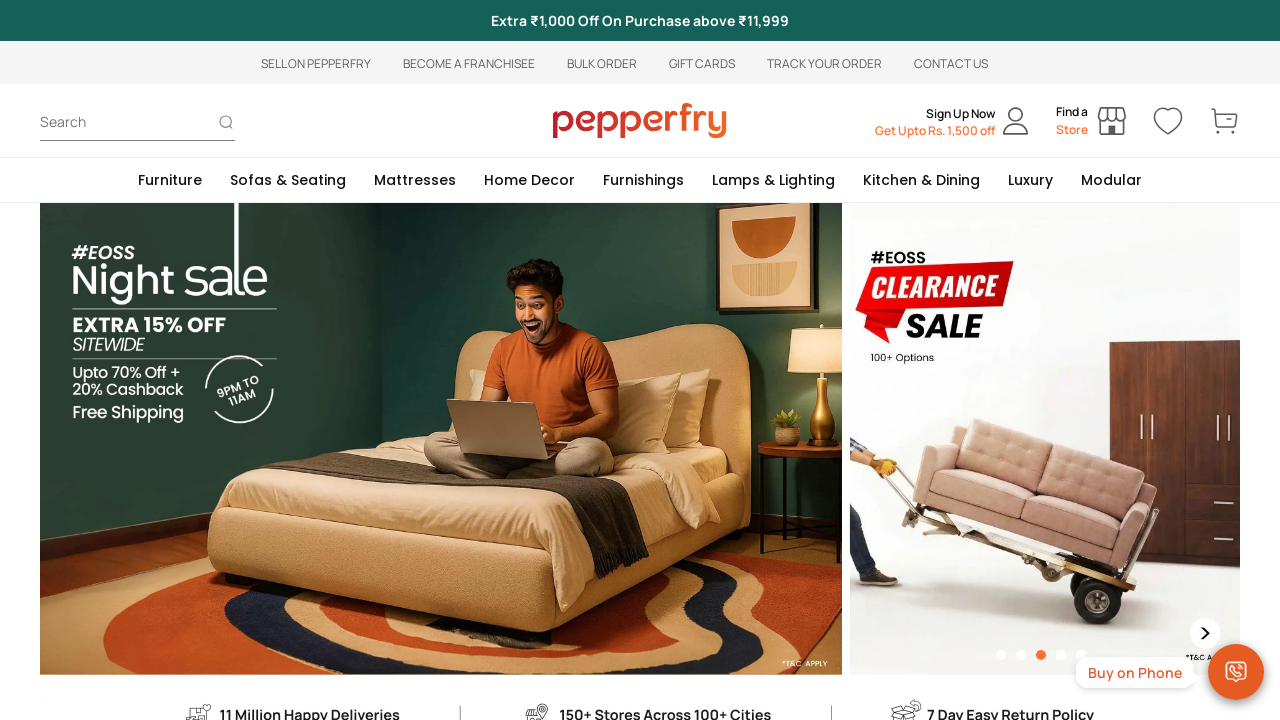

Pressed Shift key down
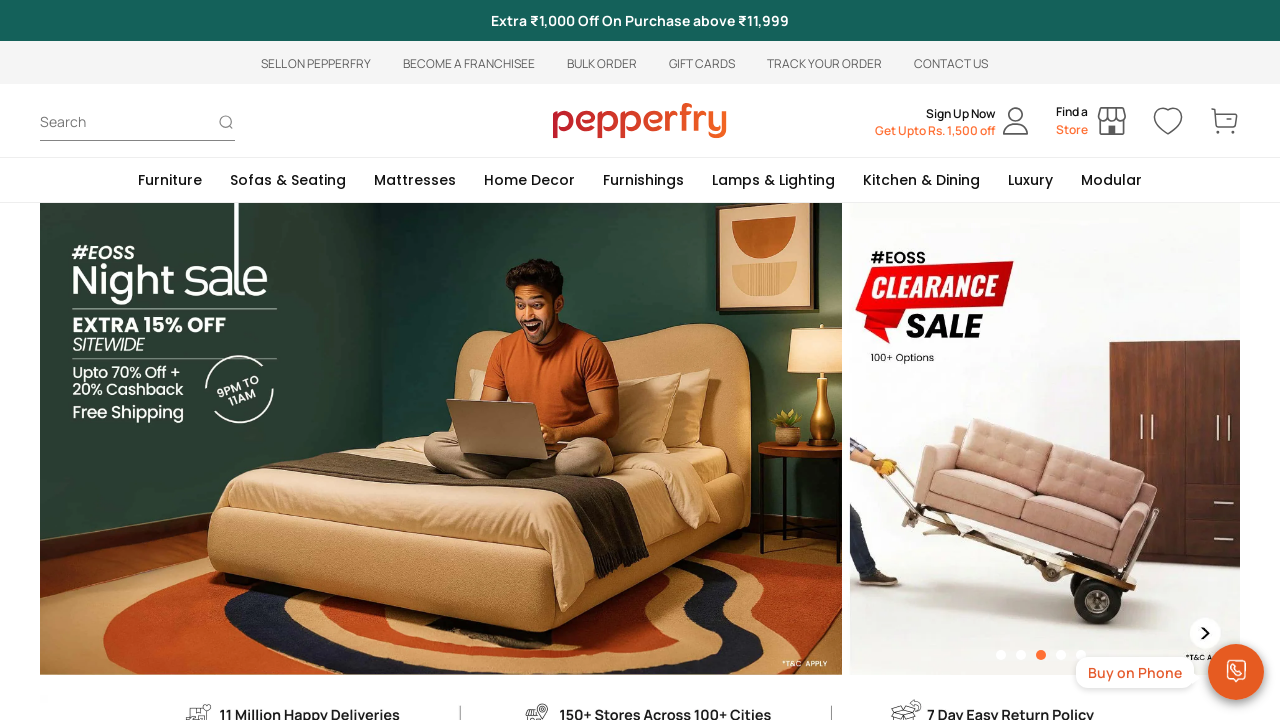

Typed 't' with Shift held down to produce capital 'T' on input#search
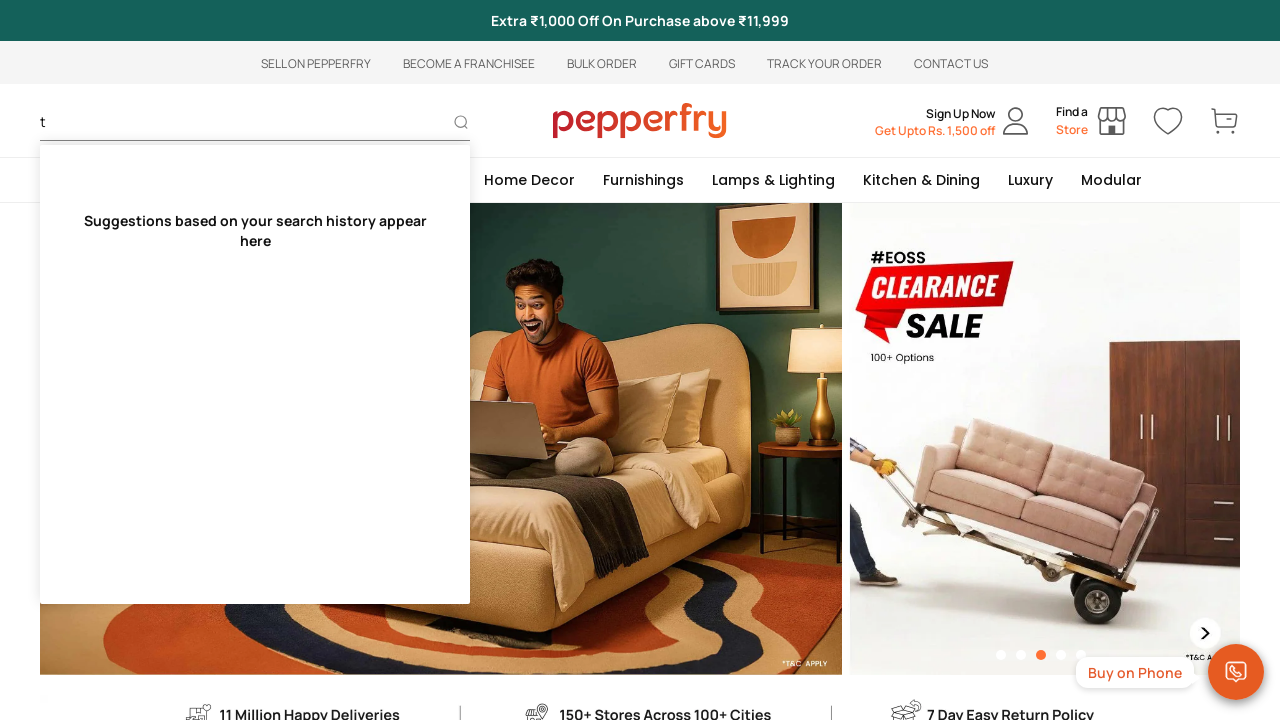

Released Shift key
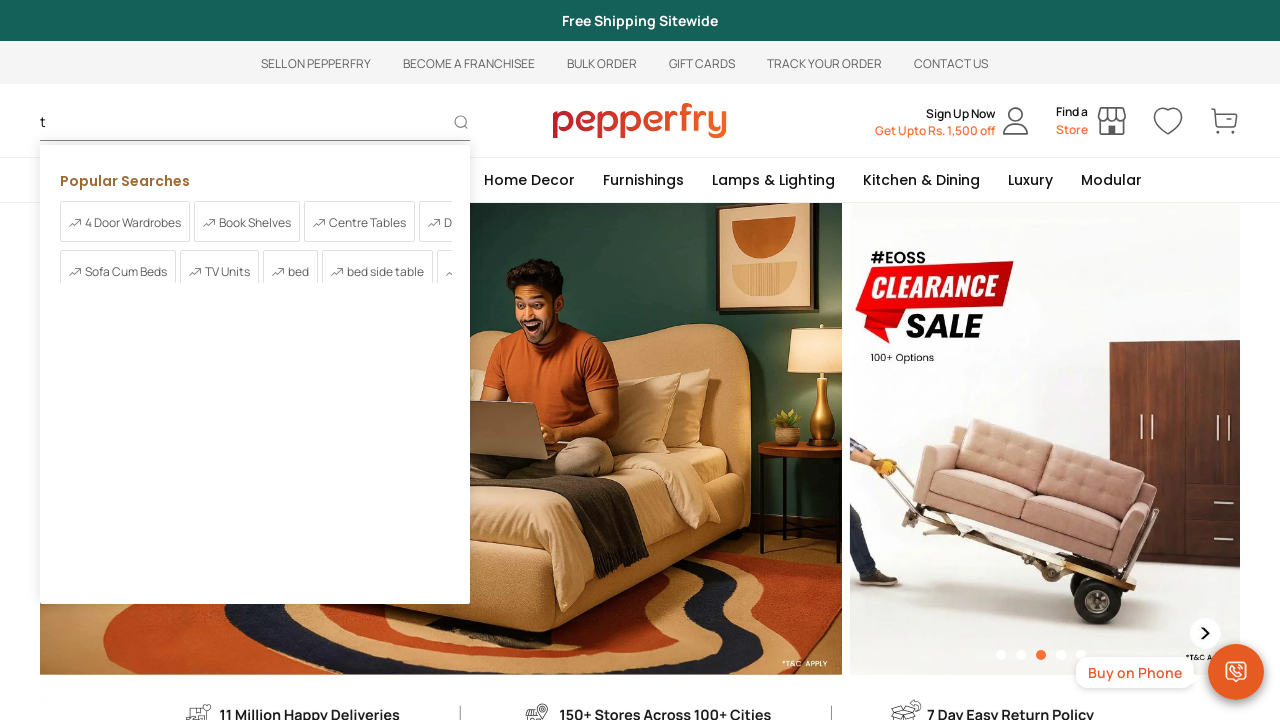

Typed 'able' in lowercase to complete search term 'Table' on input#search
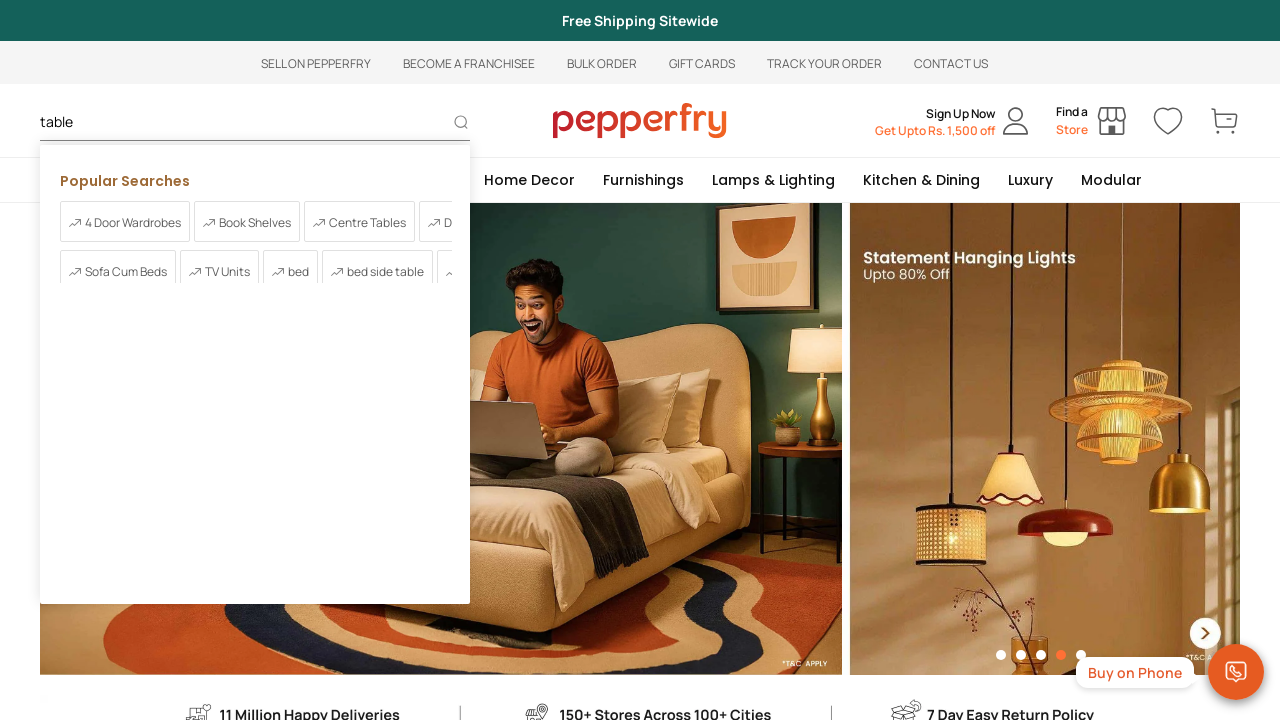

Clicked search button to submit 'Table' search query at (461, 120) on #searchButton
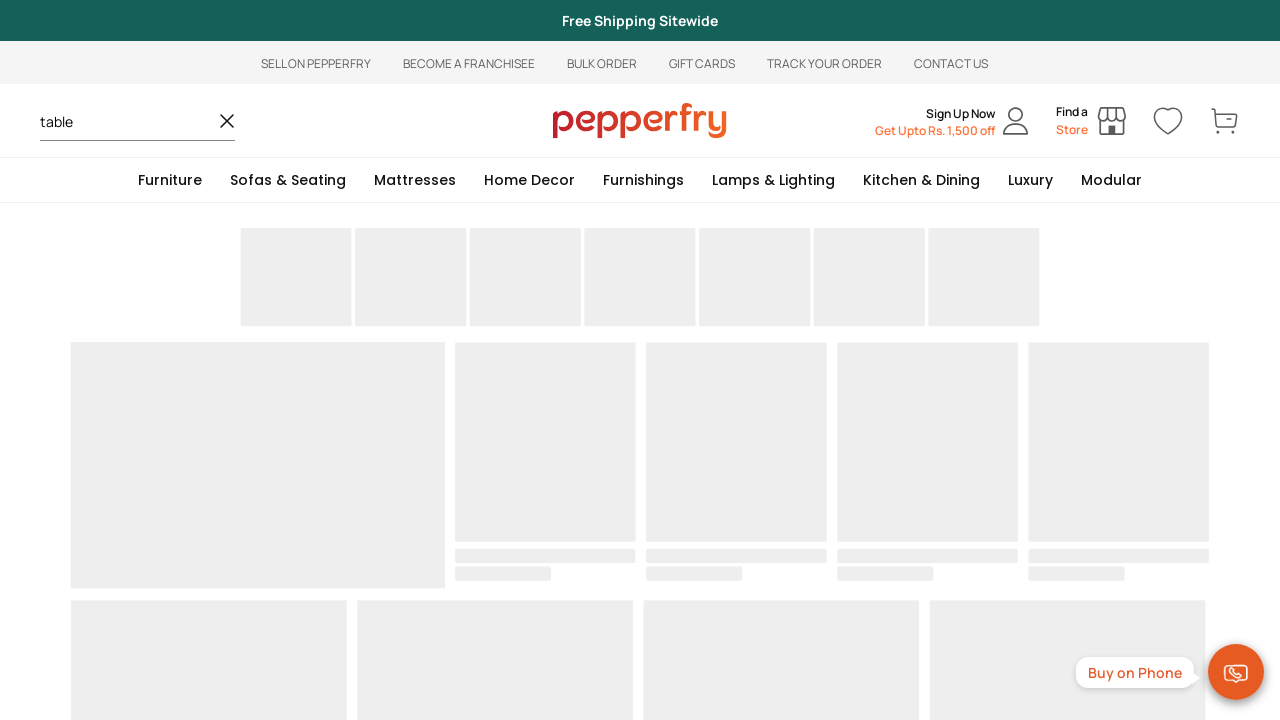

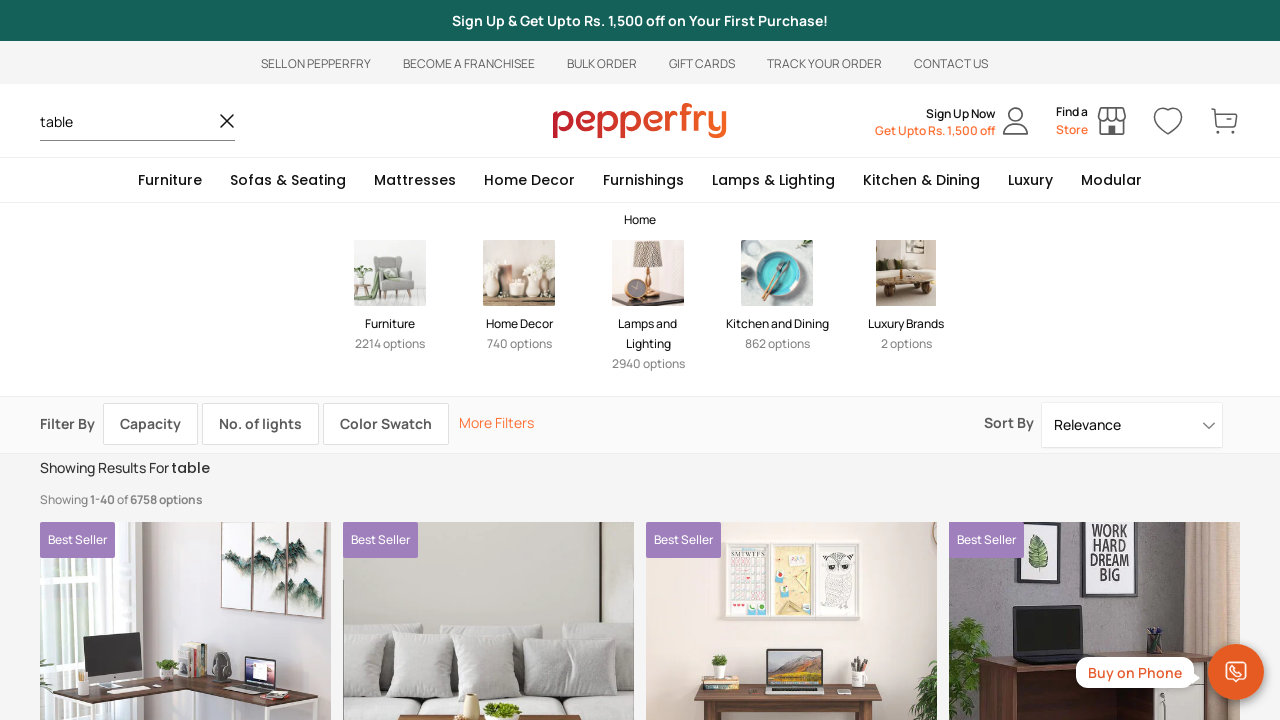